Tests filling the first name field in the practice form and verifying the input value

Starting URL: https://demoqa.com/automation-practice-form

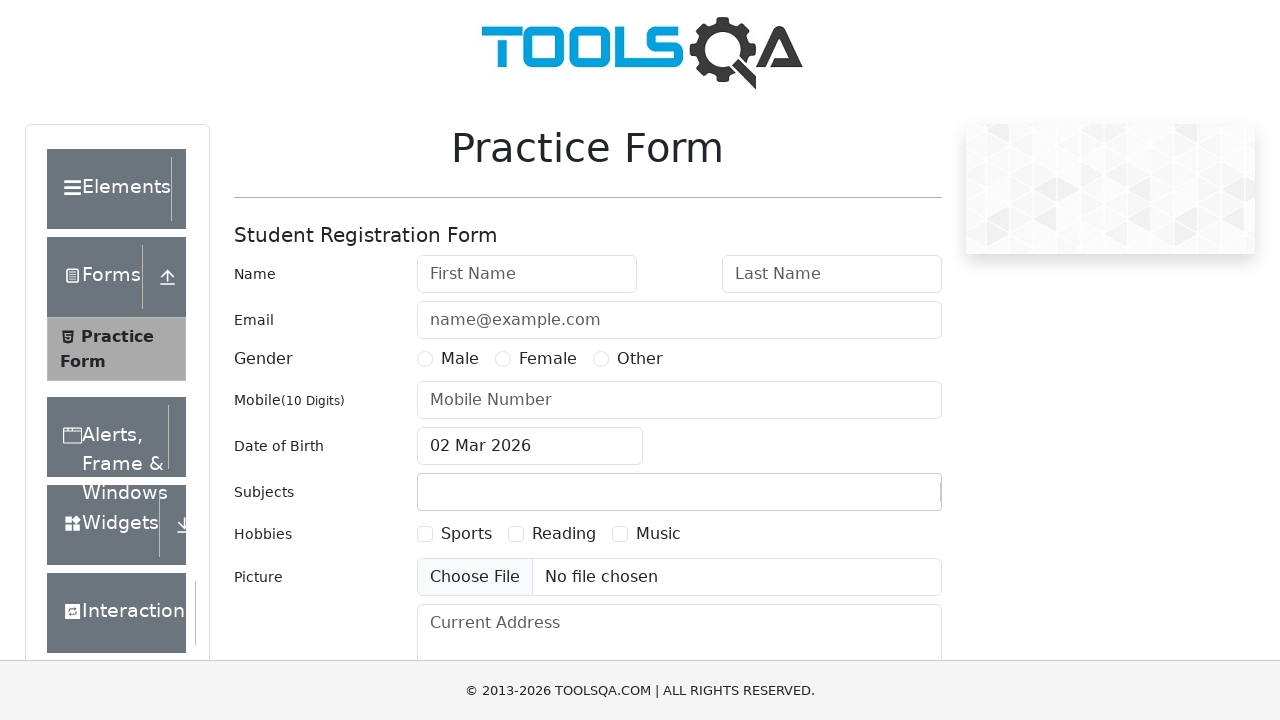

Filled first name field with 'Alexey' on #firstName
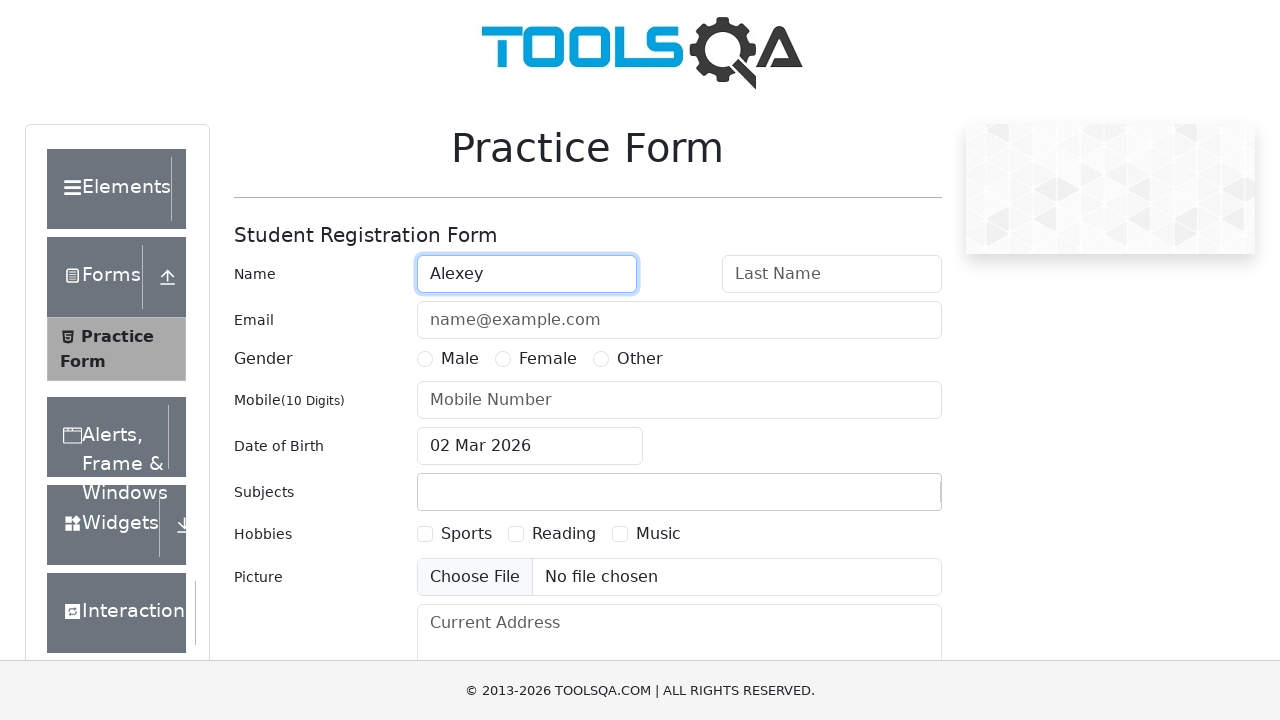

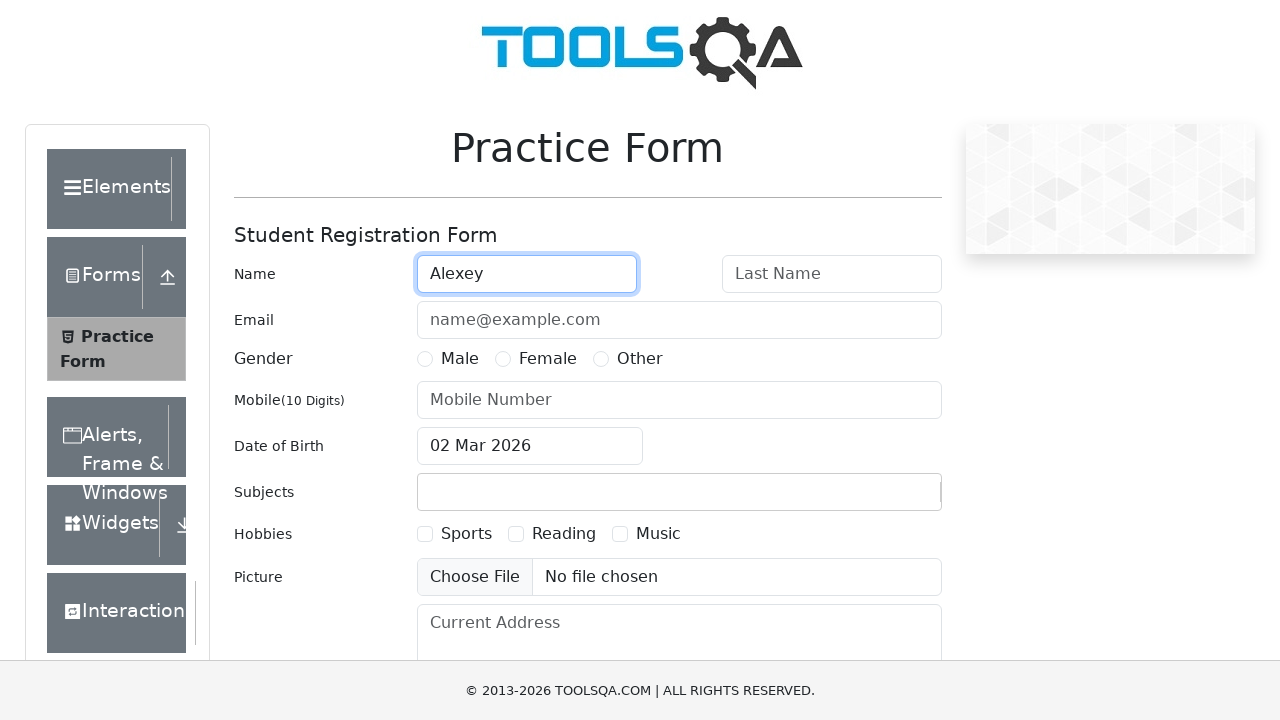